Tests handling of JavaScript prompt alert by clicking to trigger a prompt box, entering text, and accepting it

Starting URL: https://demo.automationtesting.in/Alerts.html

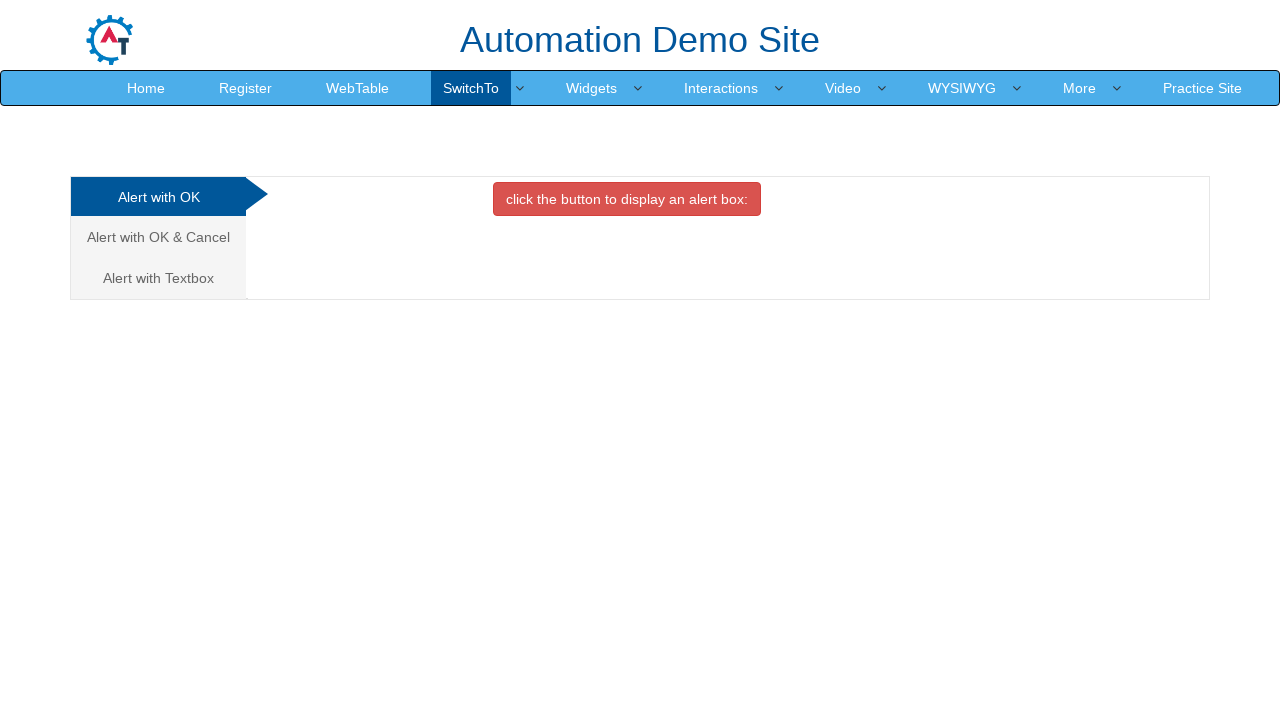

Clicked on 'Alert with Textbox' tab at (158, 278) on xpath=//a[normalize-space()='Alert with Textbox']
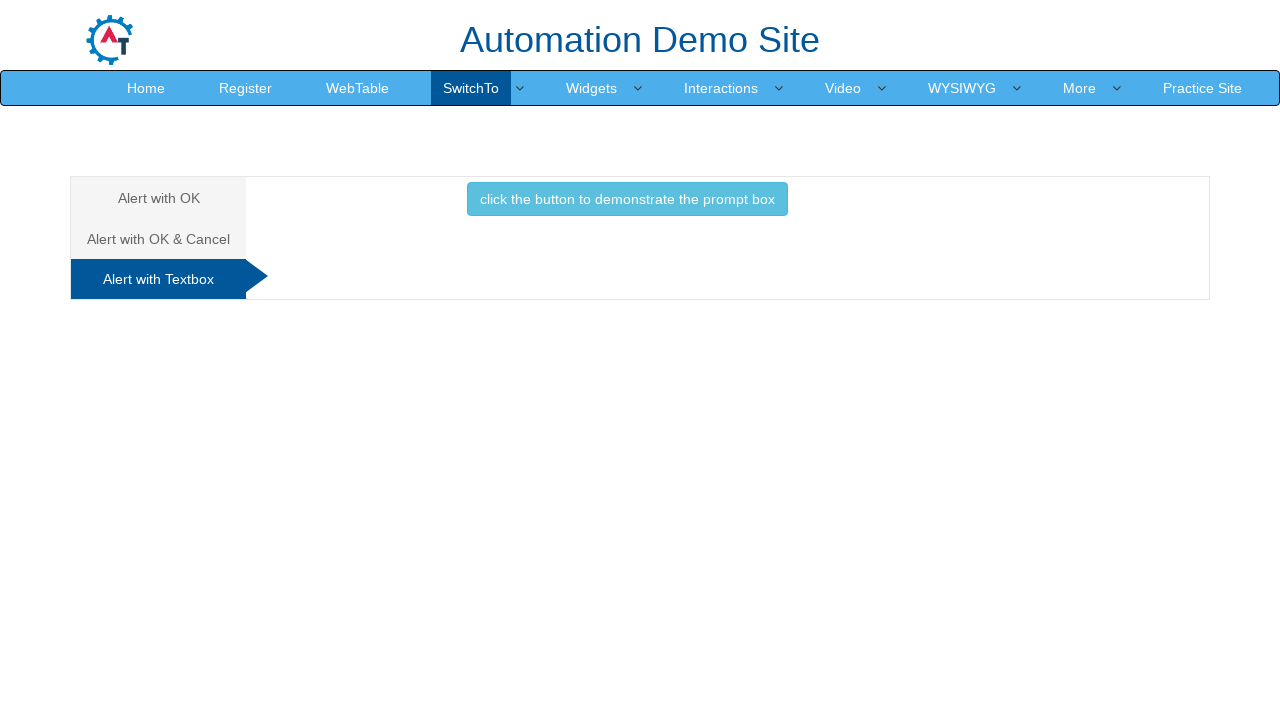

Clicked button to trigger prompt box at (627, 199) on xpath=//button[normalize-space()='click the button to demonstrate the prompt box
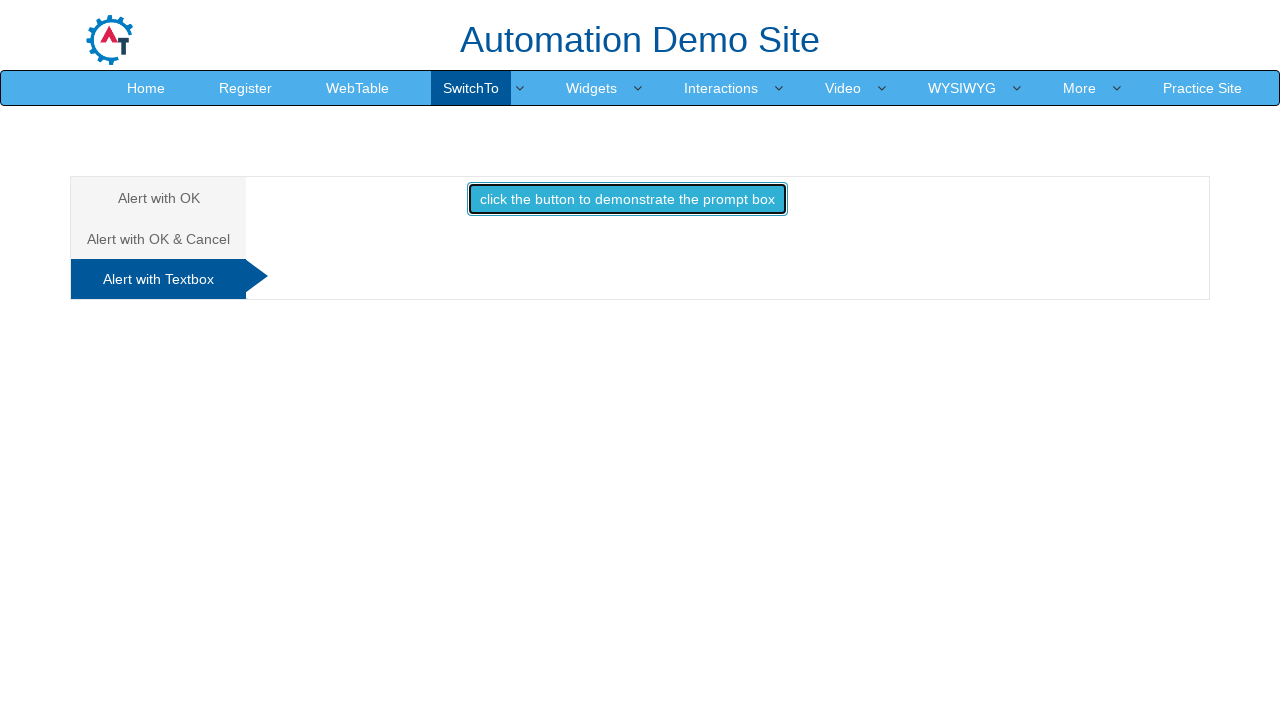

Accepted prompt dialog with text 'test'
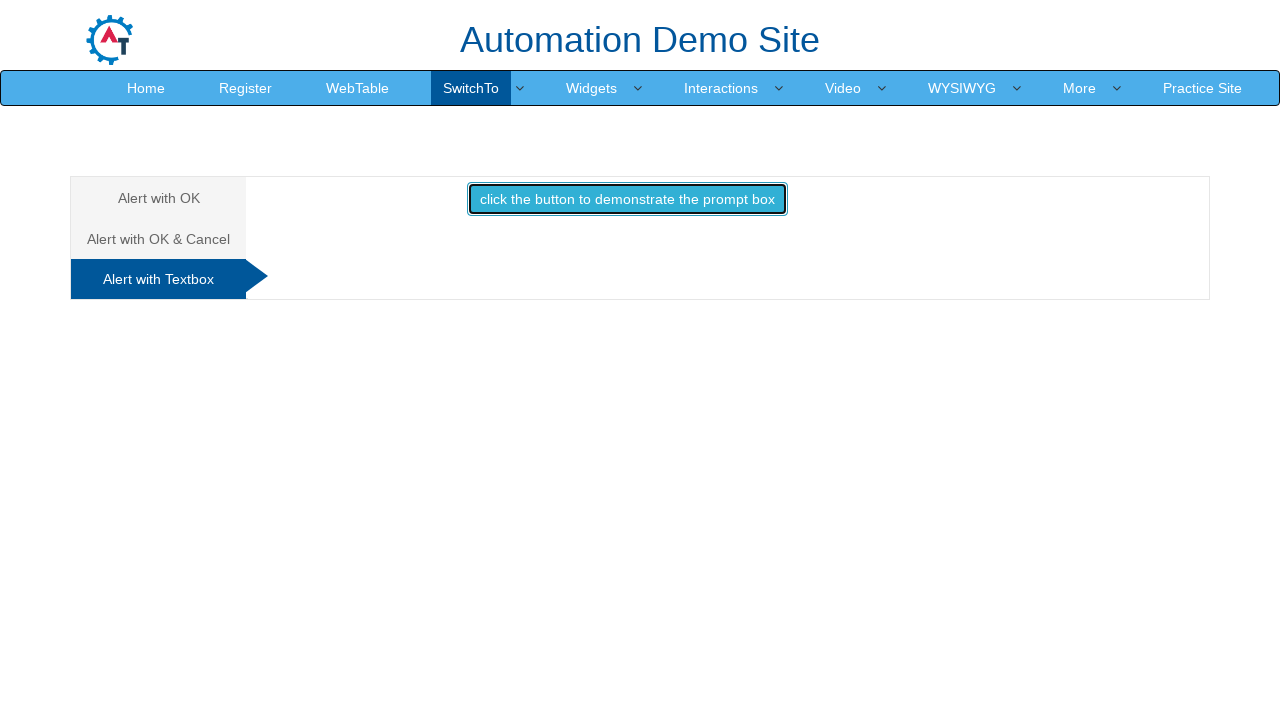

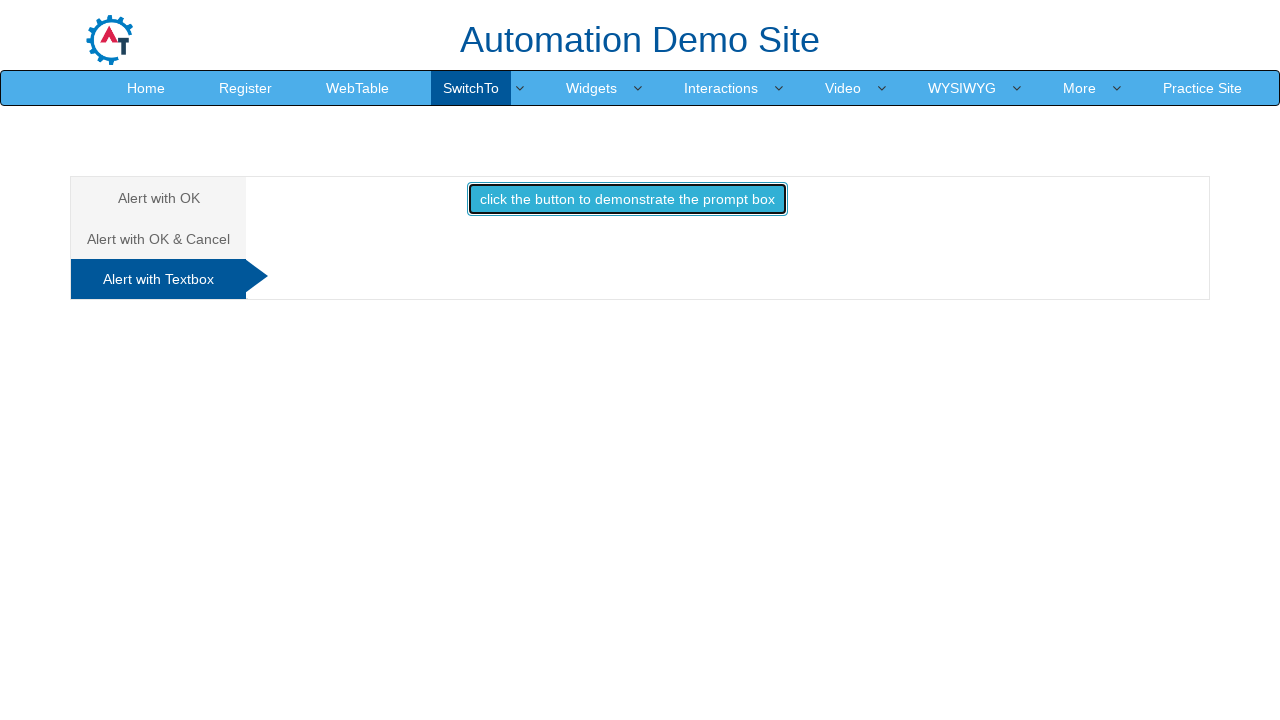